Tests handling of simple JavaScript alerts by triggering two different alerts and accepting them

Starting URL: https://demoqa.com/alerts

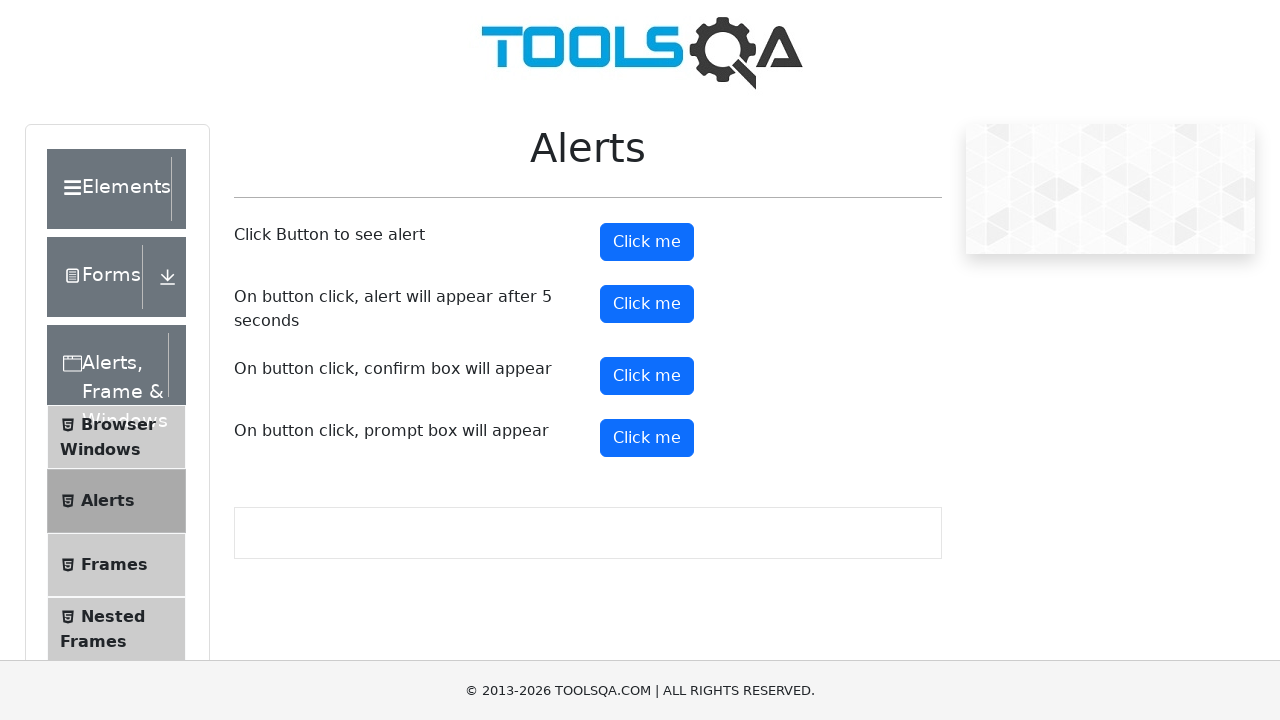

Clicked alert button to trigger first alert at (647, 242) on #alertButton
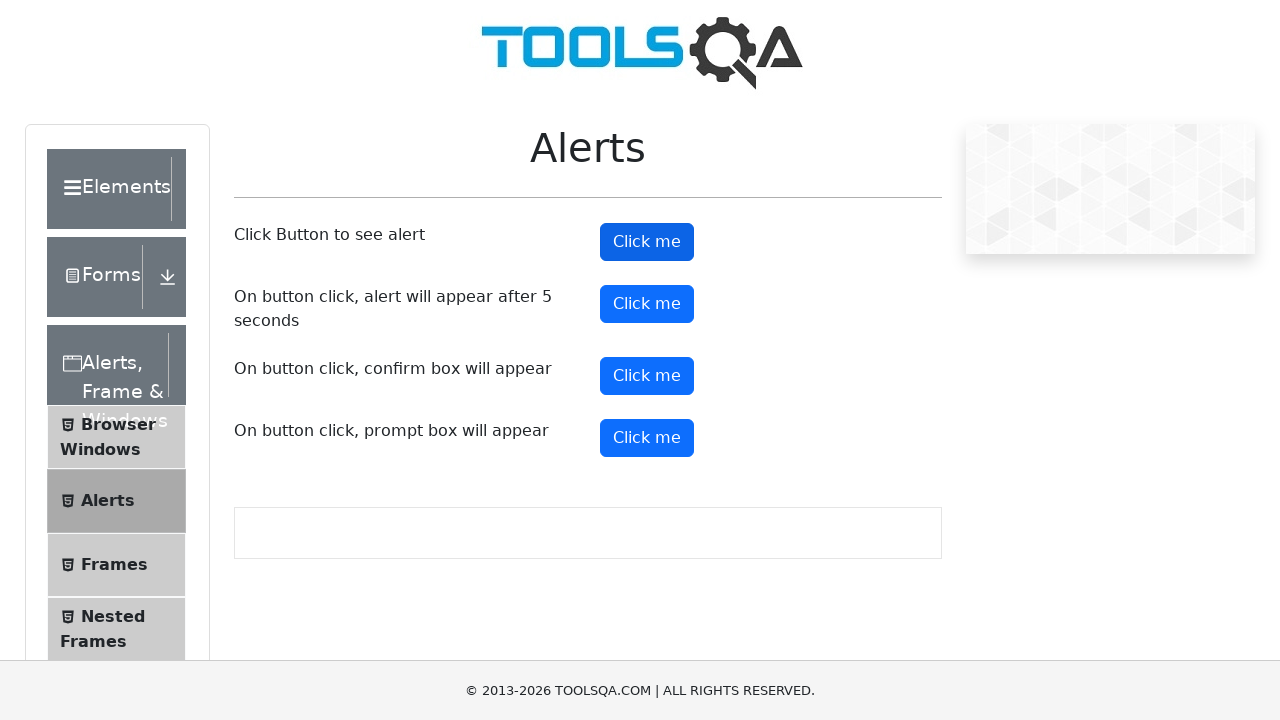

Set up dialog handler to auto-accept alerts
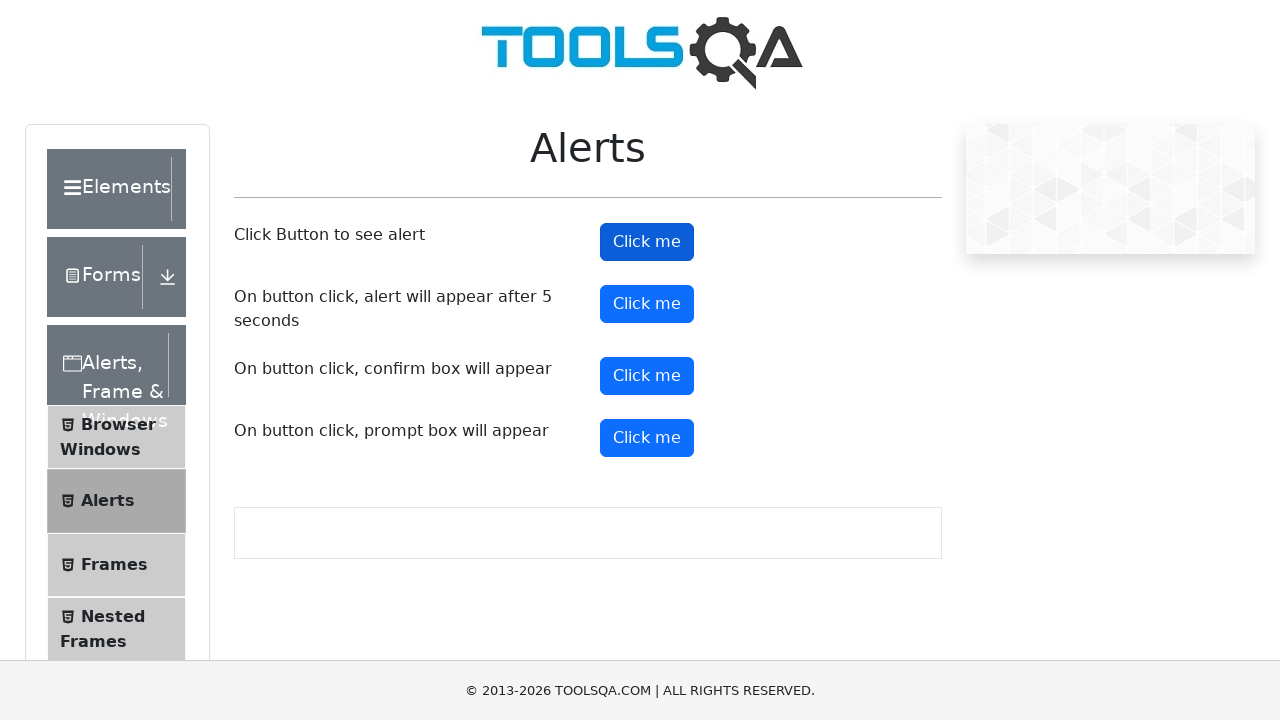

Clicked timer alert button to trigger delayed alert at (647, 304) on #timerAlertButton
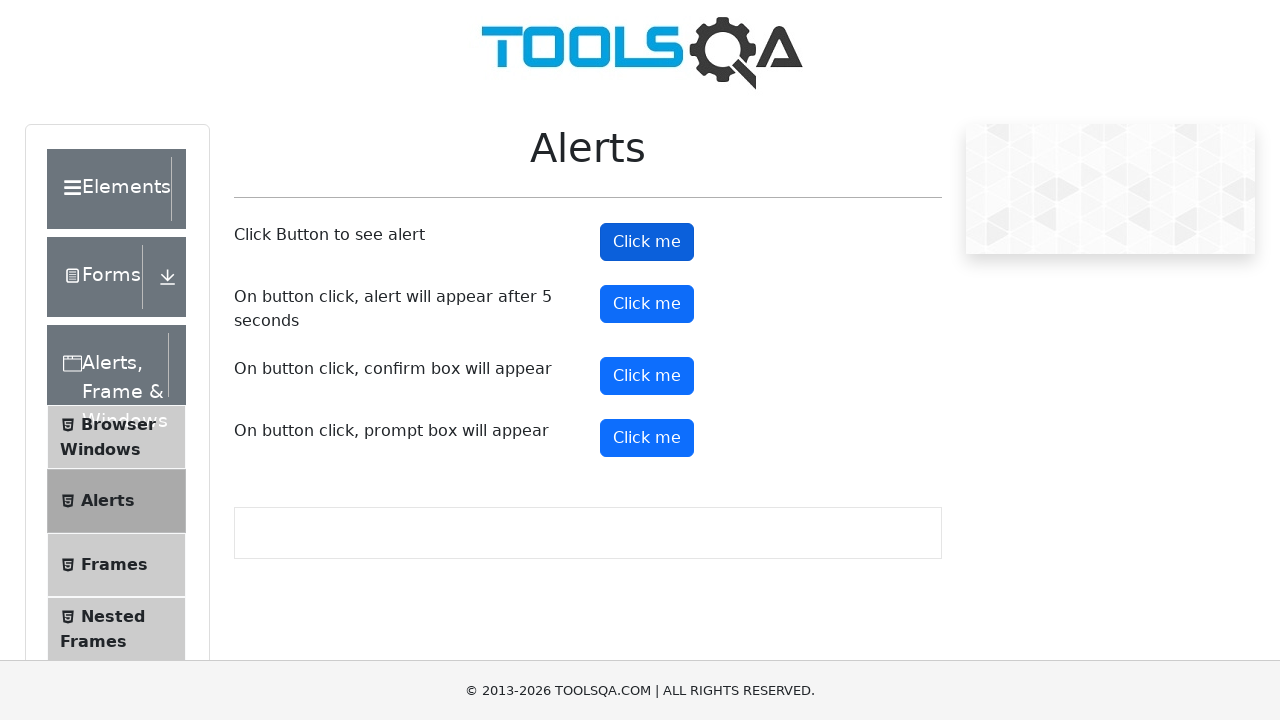

Waited 5 seconds for delayed alert to appear and be auto-accepted
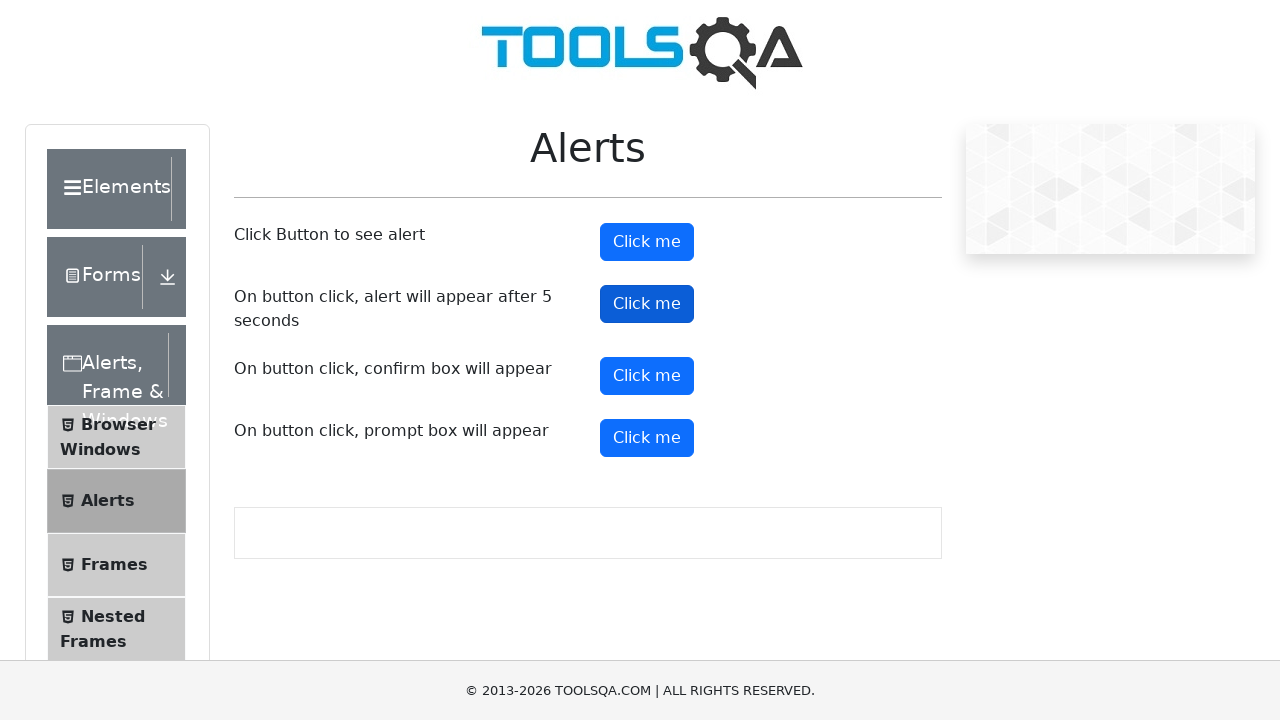

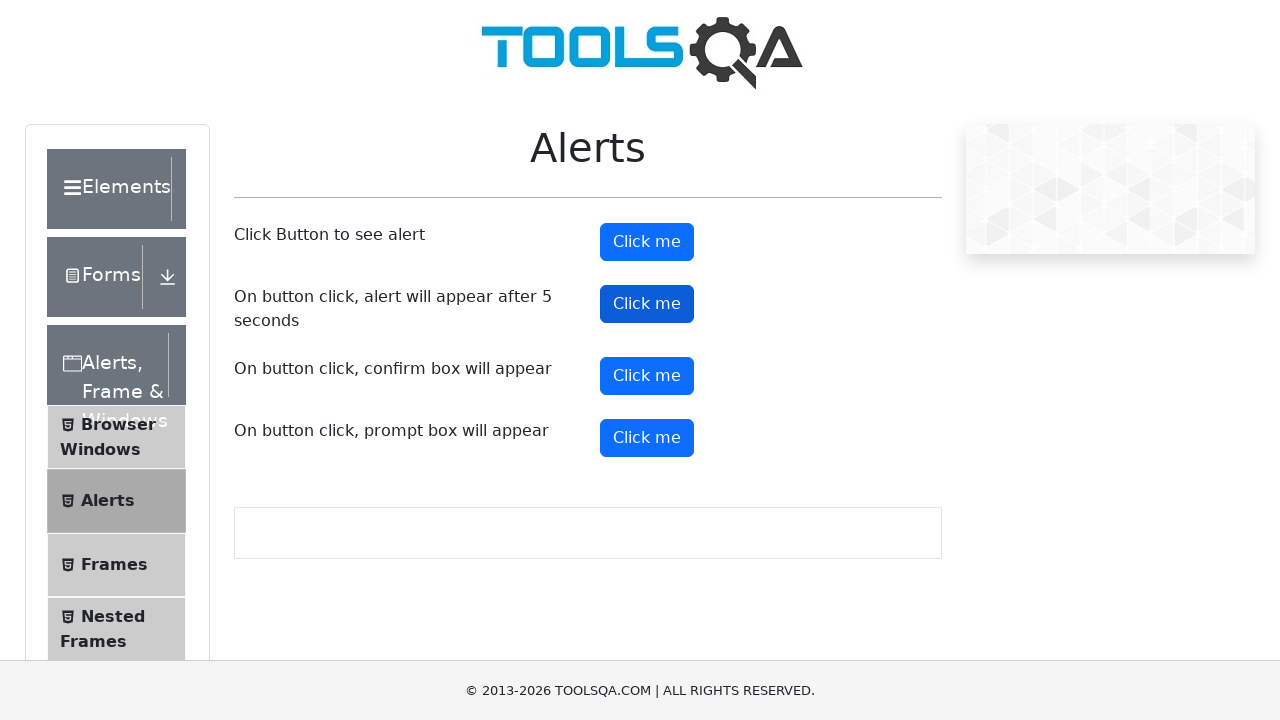